Navigates to the News Medical Life Sciences page about Metabolic Syndrome and verifies that the news content section loads with articles containing titles, paragraphs, dates, and images.

Starting URL: https://www.news-medical.net/condition/Metabolic-Syndrome

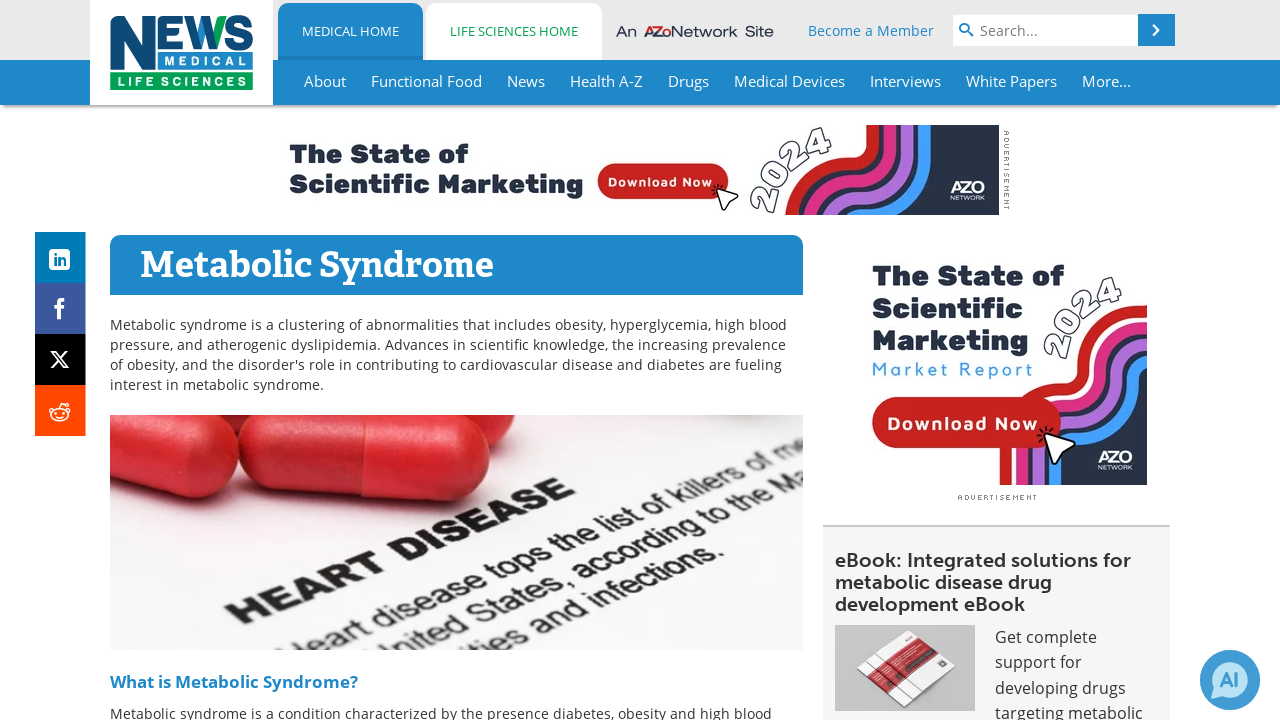

Navigated to News Medical Life Sciences Metabolic Syndrome page
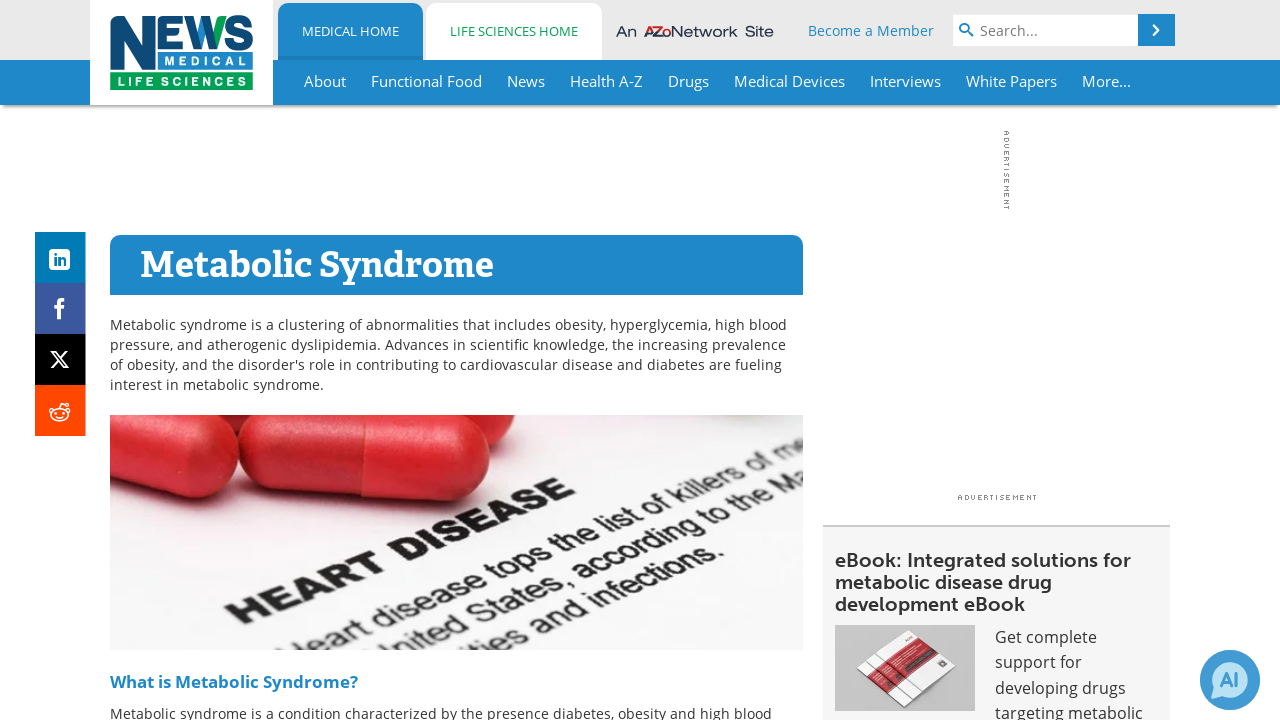

Main news content section loaded
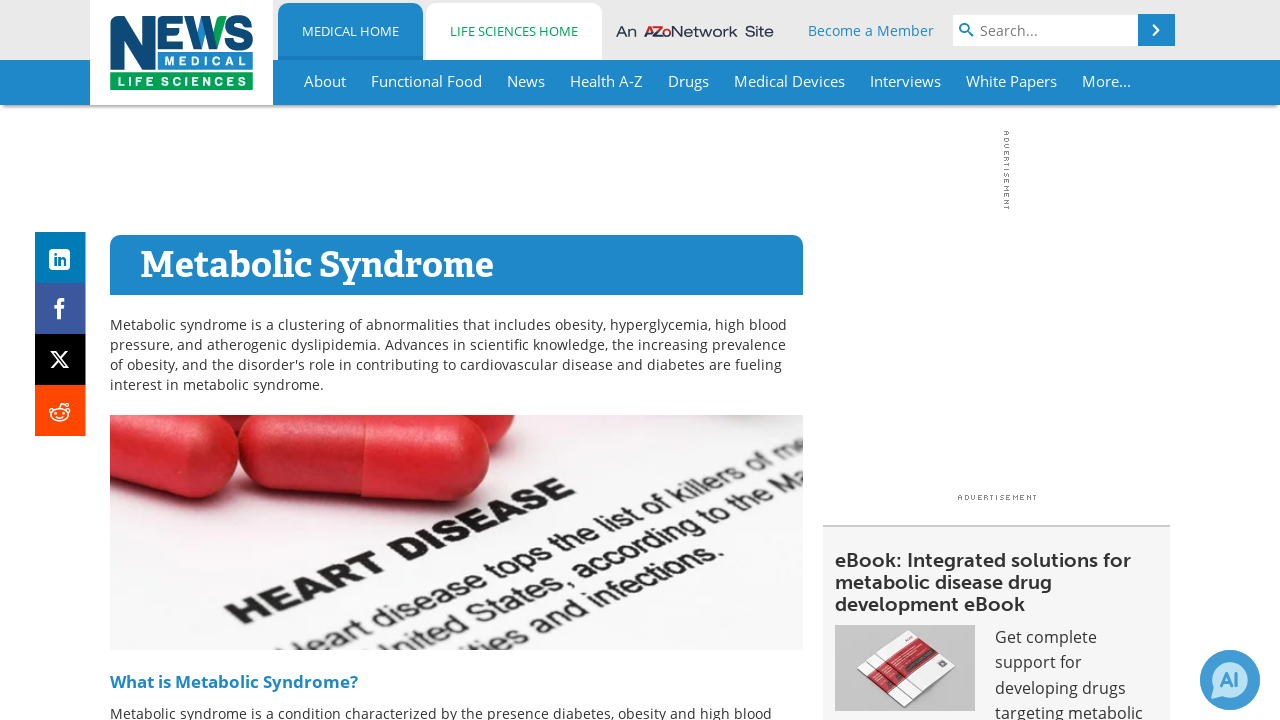

Article title links verified to be present
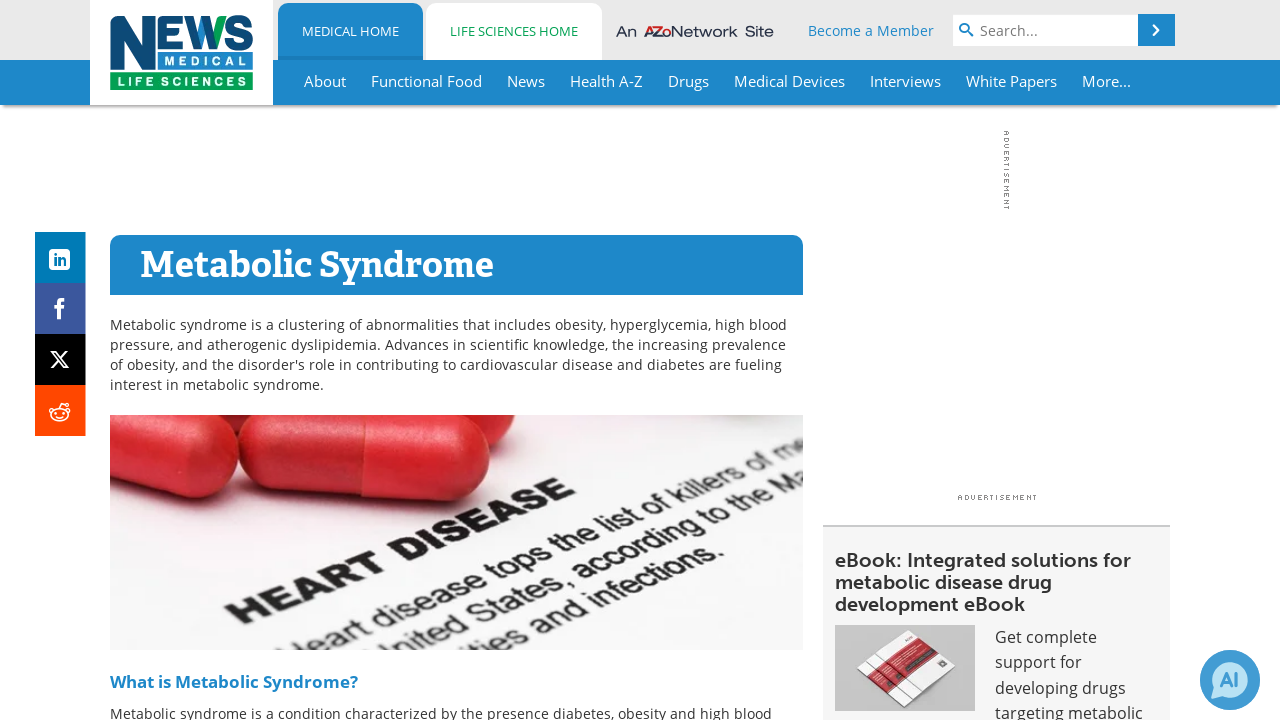

Article paragraphs verified to be present
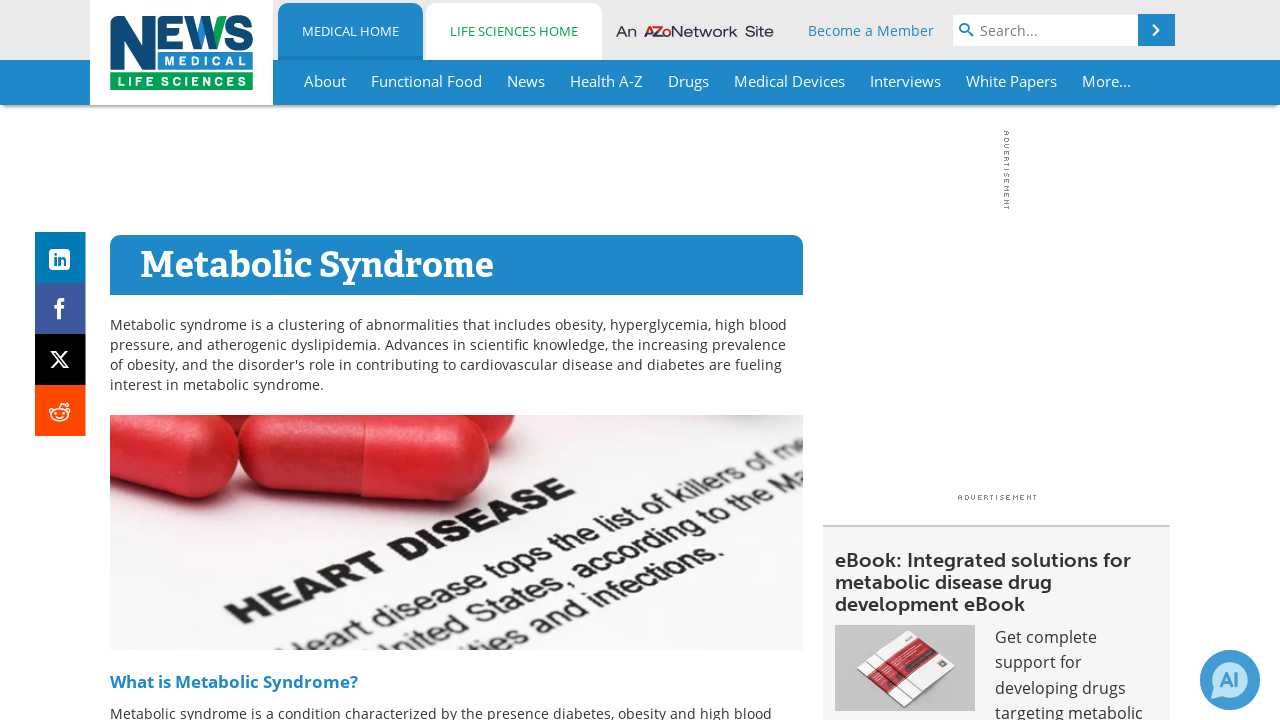

Article dates verified to be present
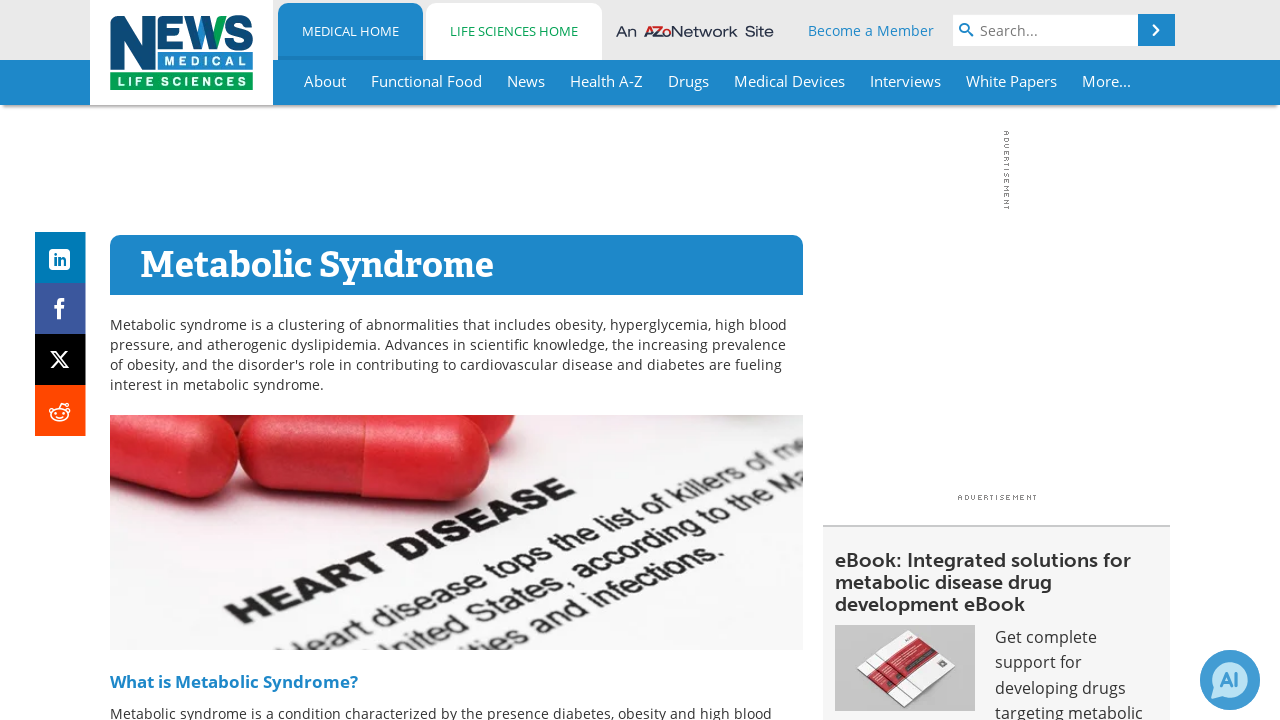

Article images verified to be present
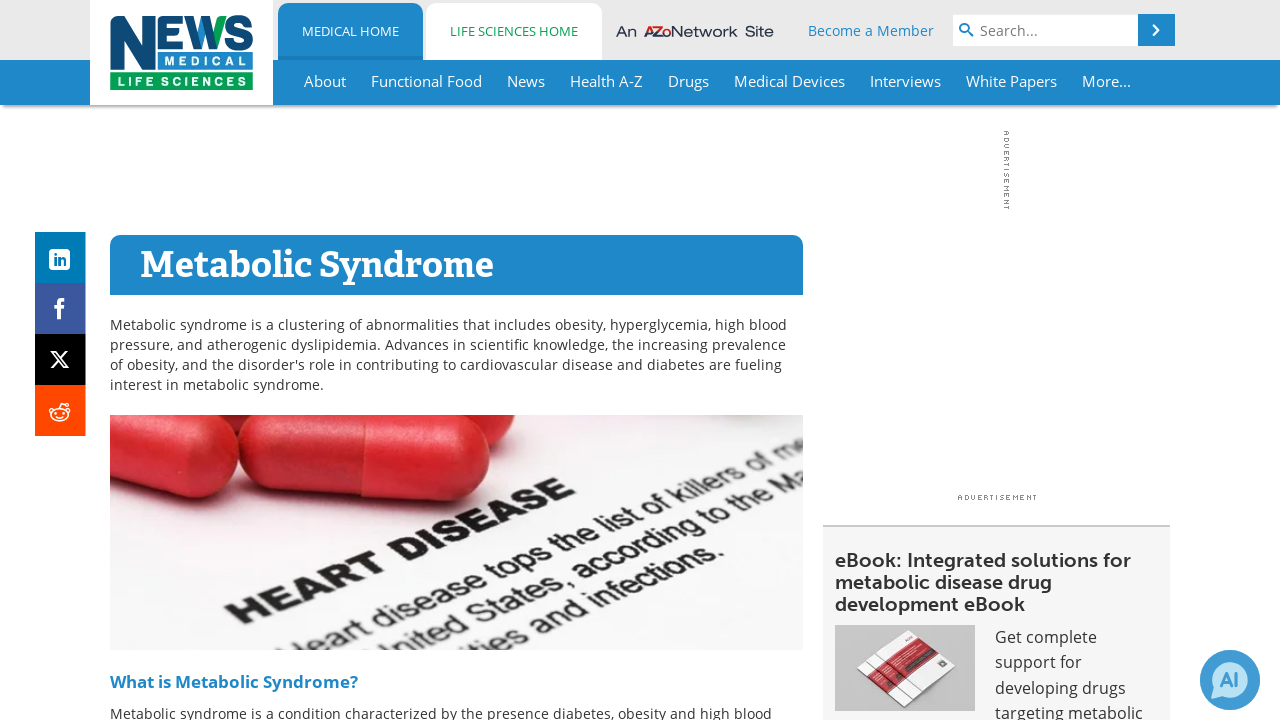

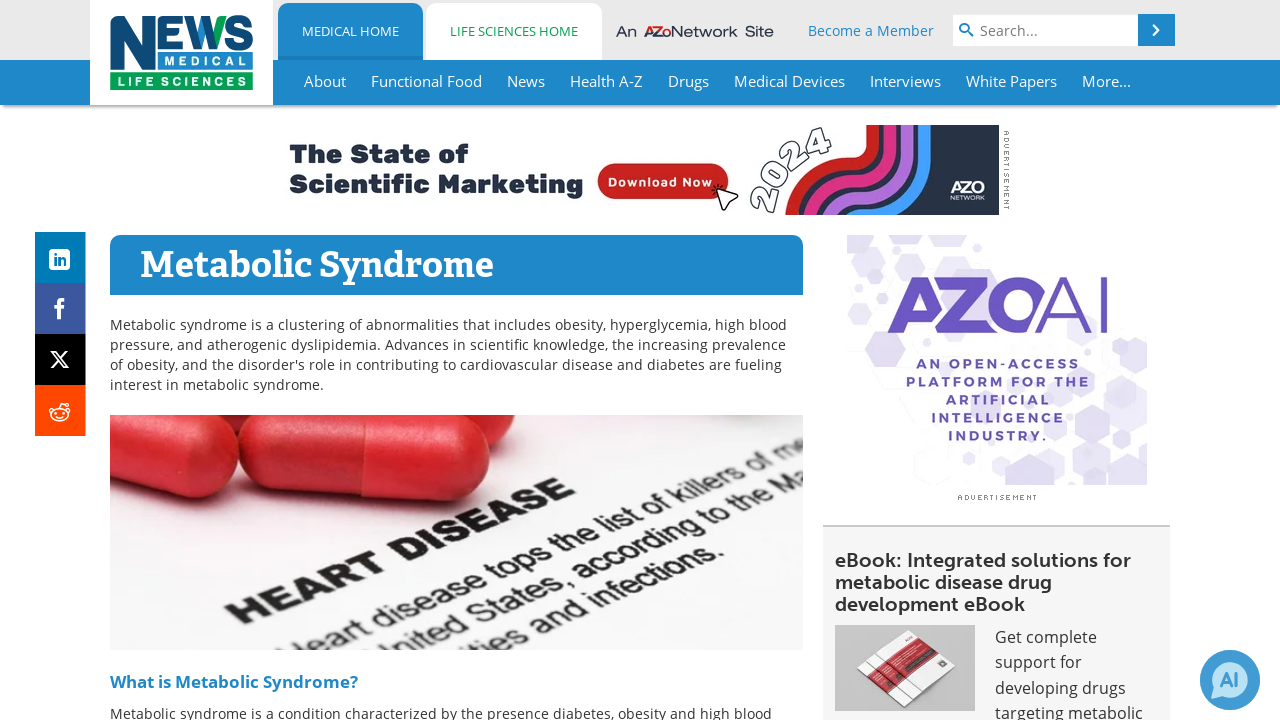